Clicks the submit button and waits for URL to change to the thanks page

Starting URL: https://formy-project.herokuapp.com/form

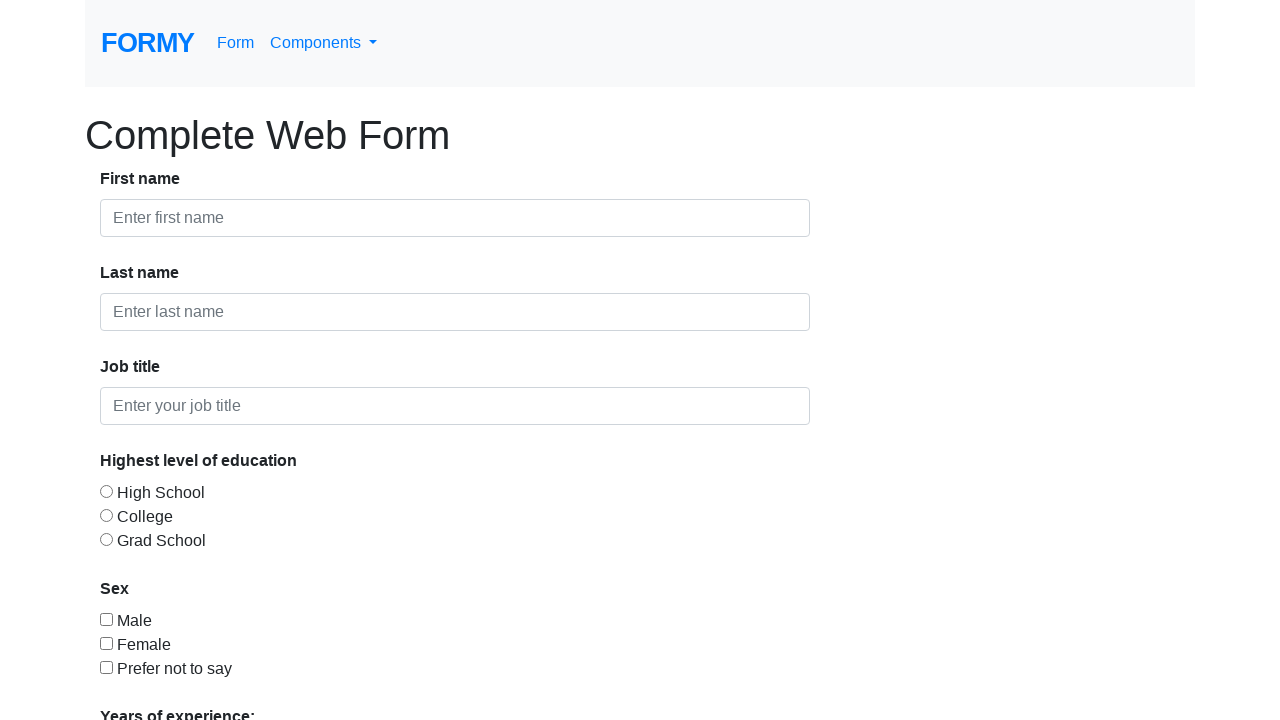

Clicked the submit button at (148, 680) on xpath=//a[@role="button"]
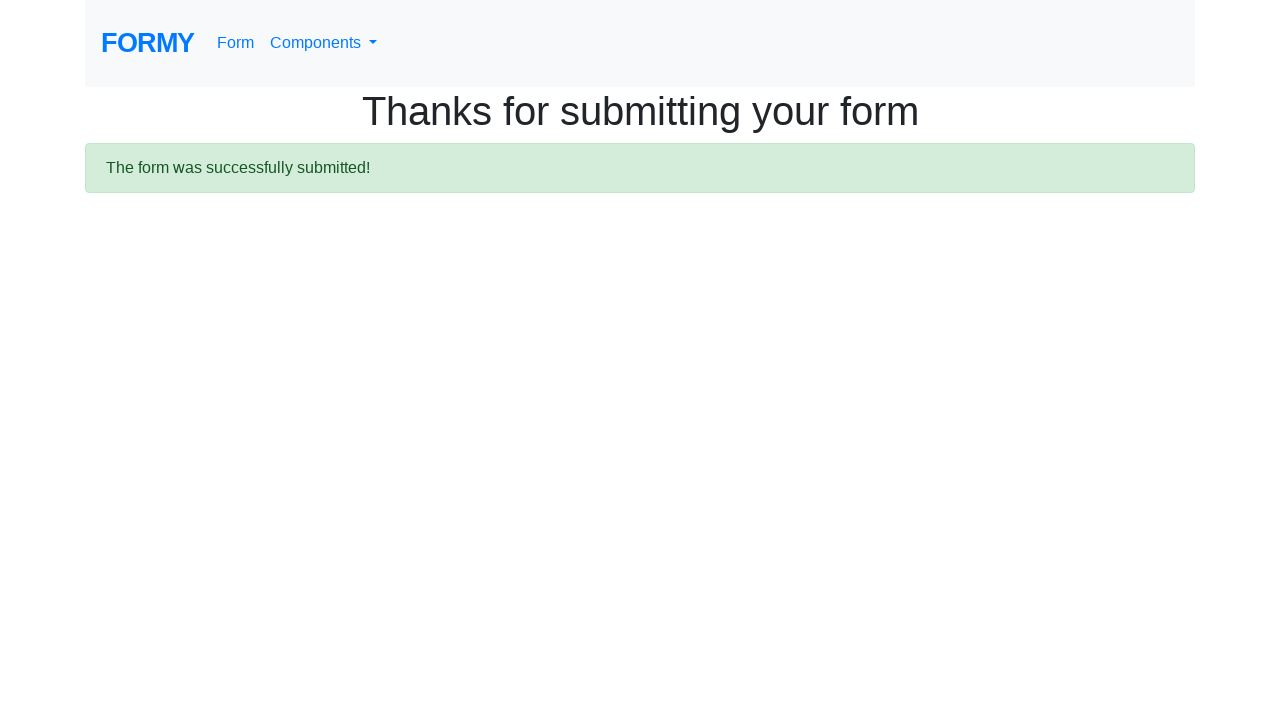

URL changed to thanks page
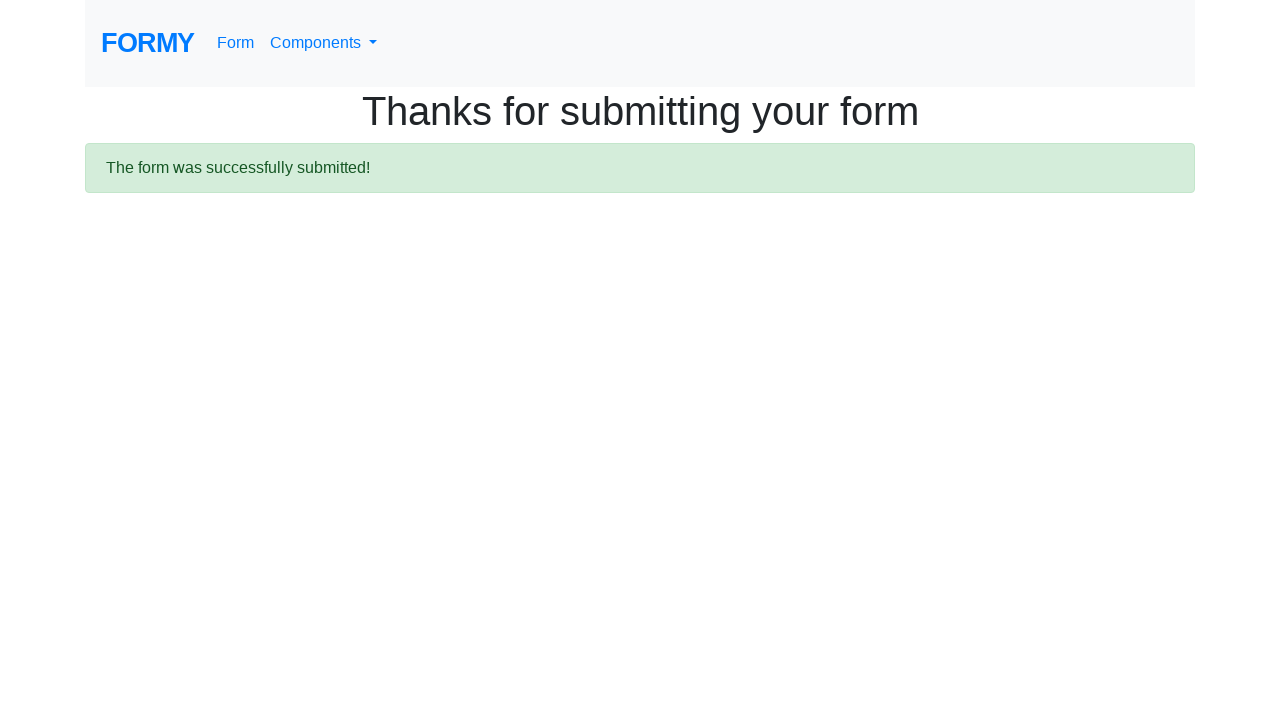

Verified URL contains /thanks
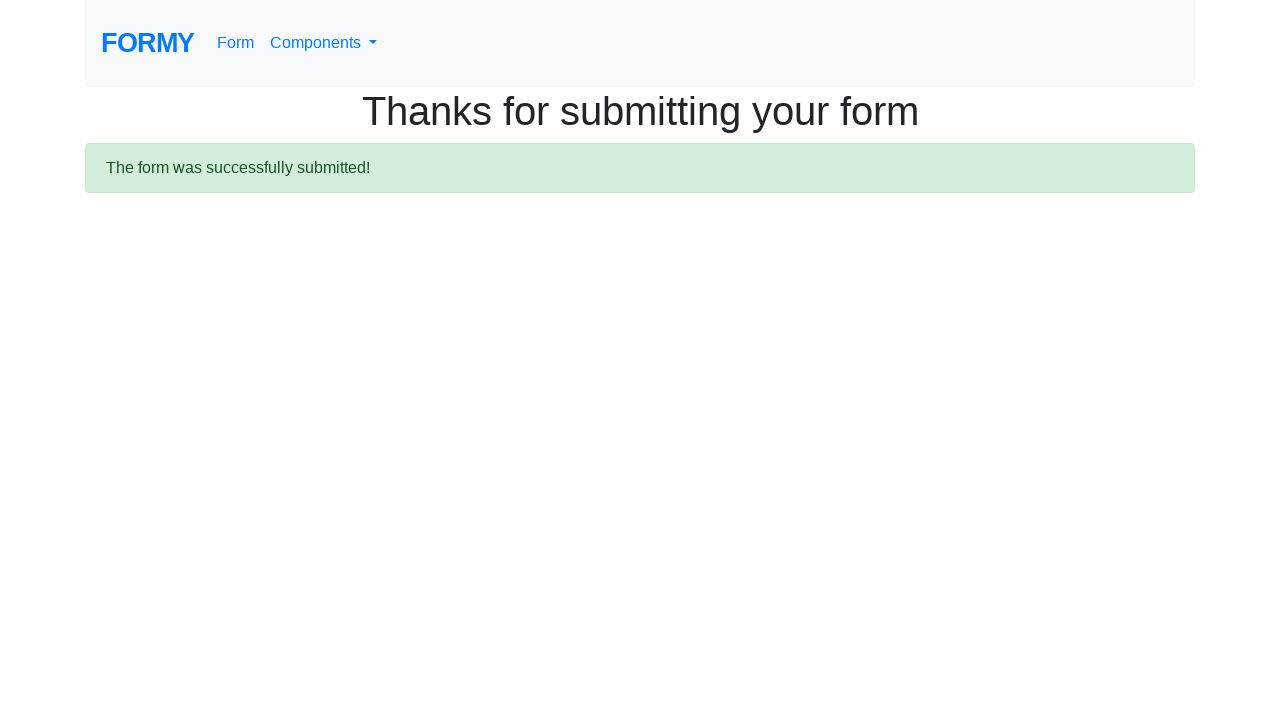

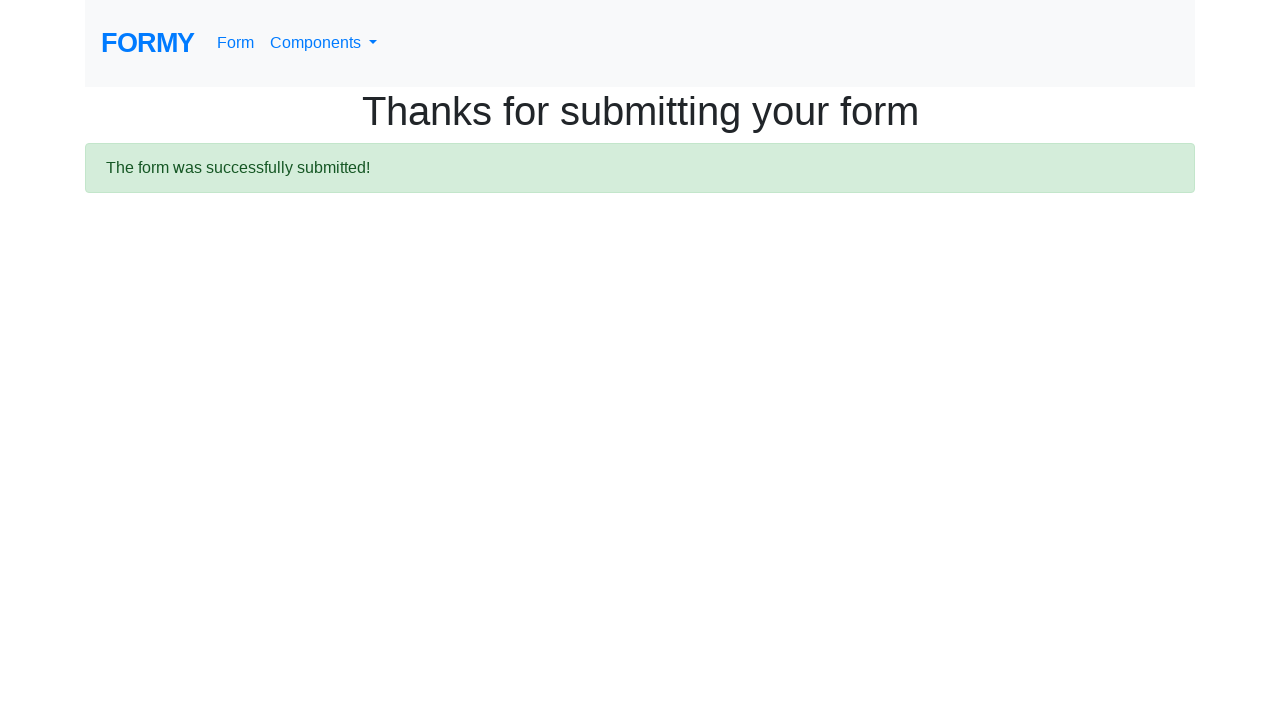